Tests window and iframe handling by navigating to W3Schools, clicking a "Try it Yourself" link that opens a new window, switching to that window and iframe, then clicking a button within the iframe.

Starting URL: https://www.w3schools.com/jsref/met_win_prompt.asp

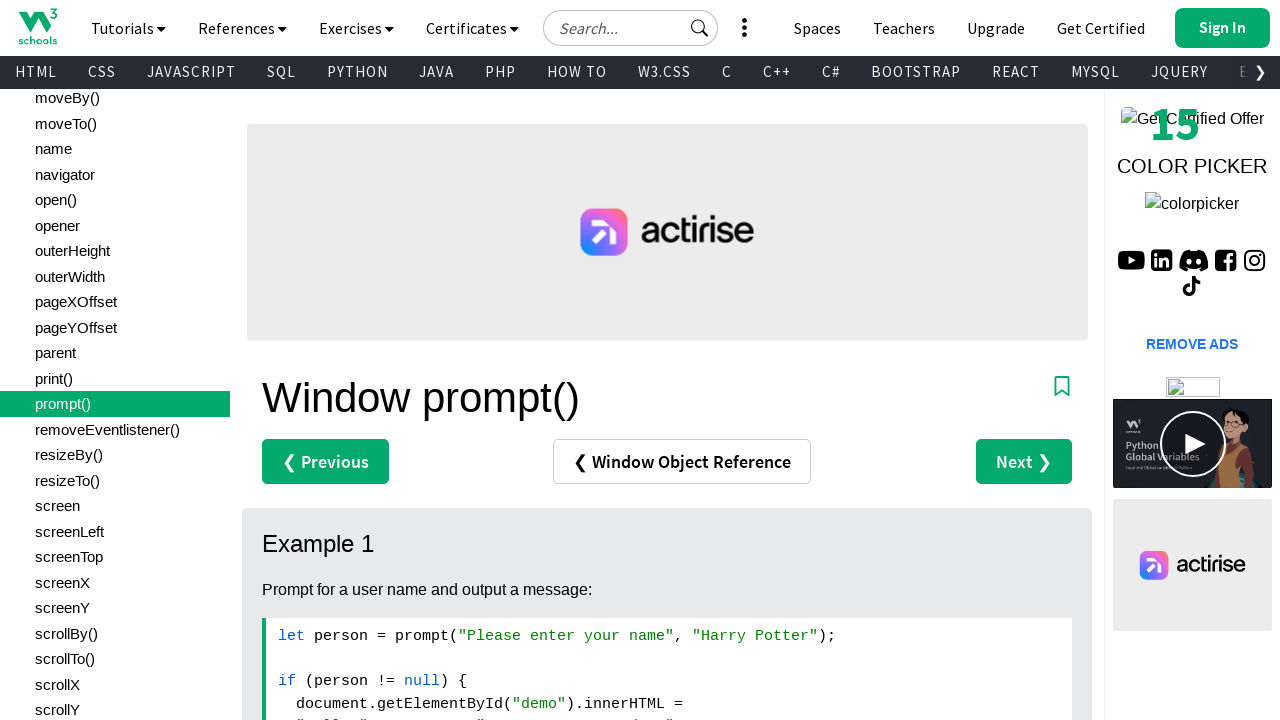

Clicked 'Try it Yourself »' link to open new window at (334, 361) on text=Try it Yourself »
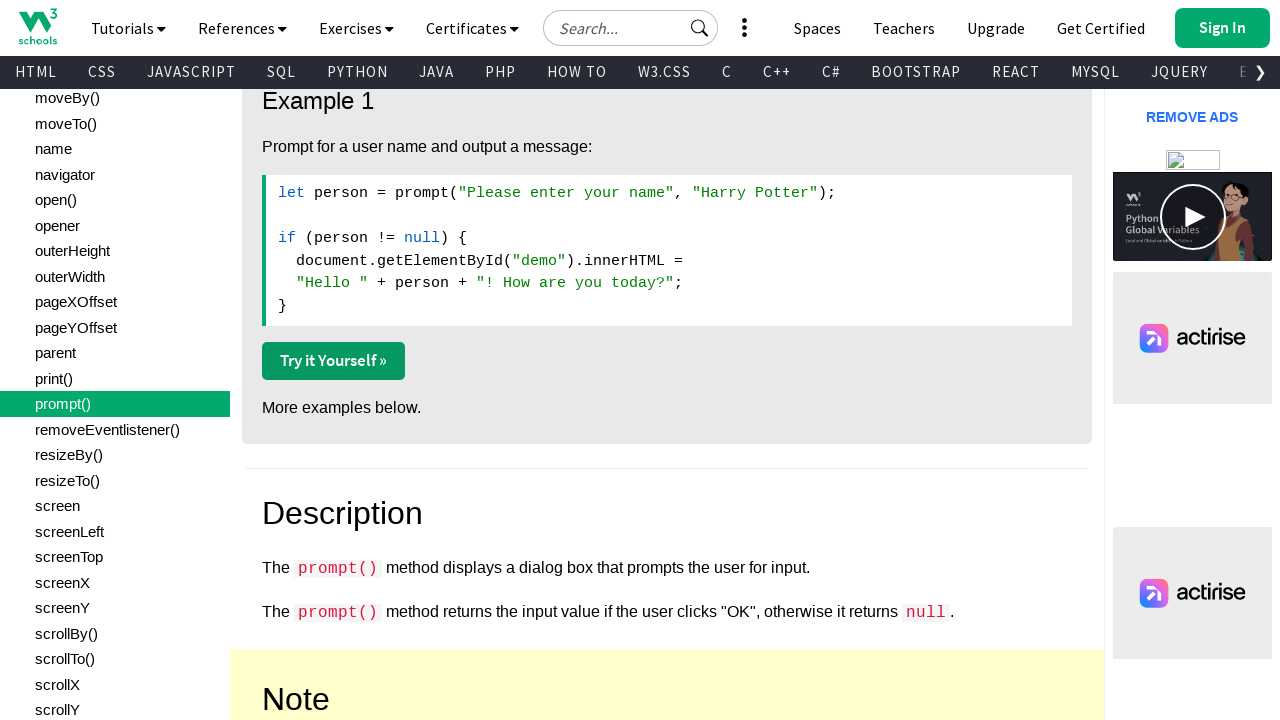

Obtained reference to new child window
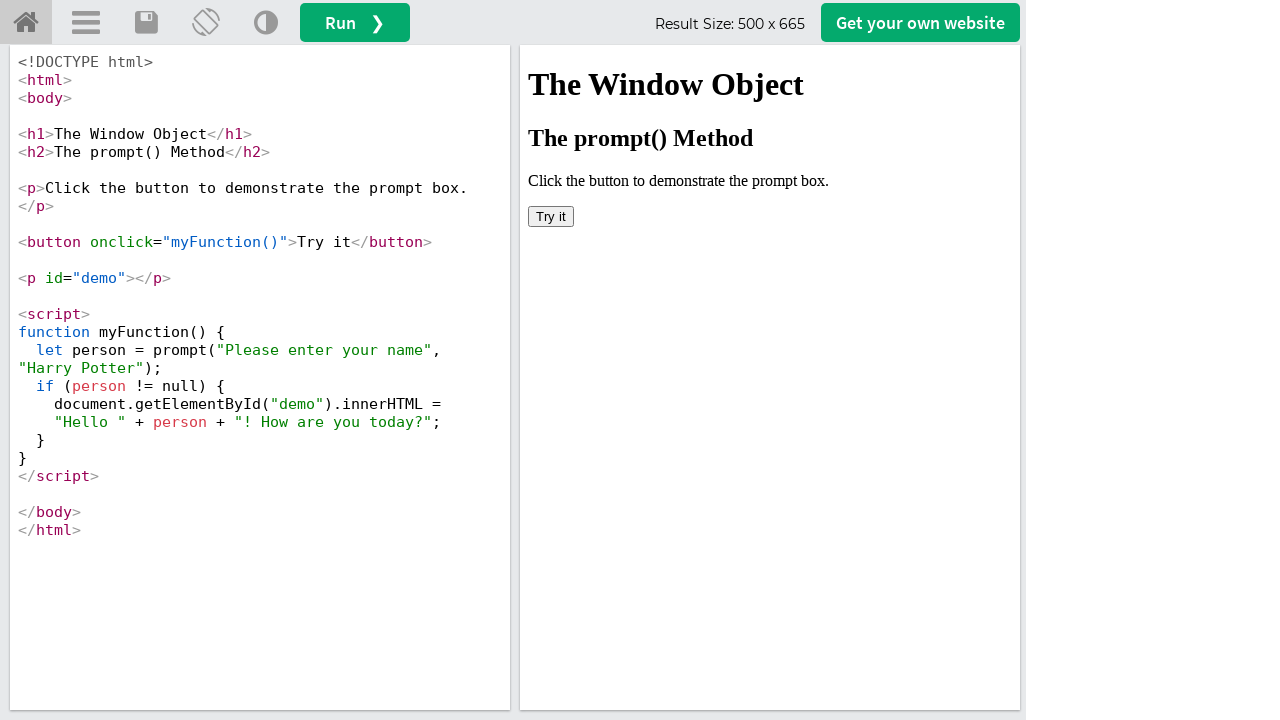

New window finished loading
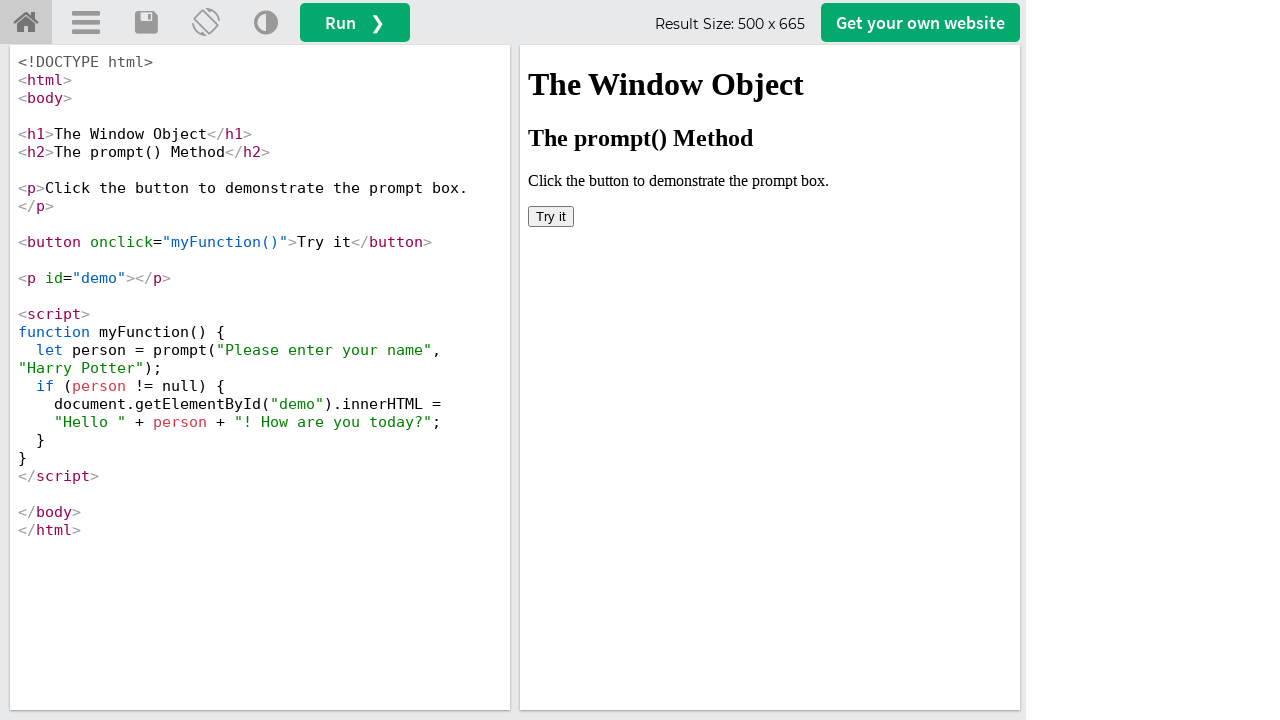

Located iframe with id 'iframeResult'
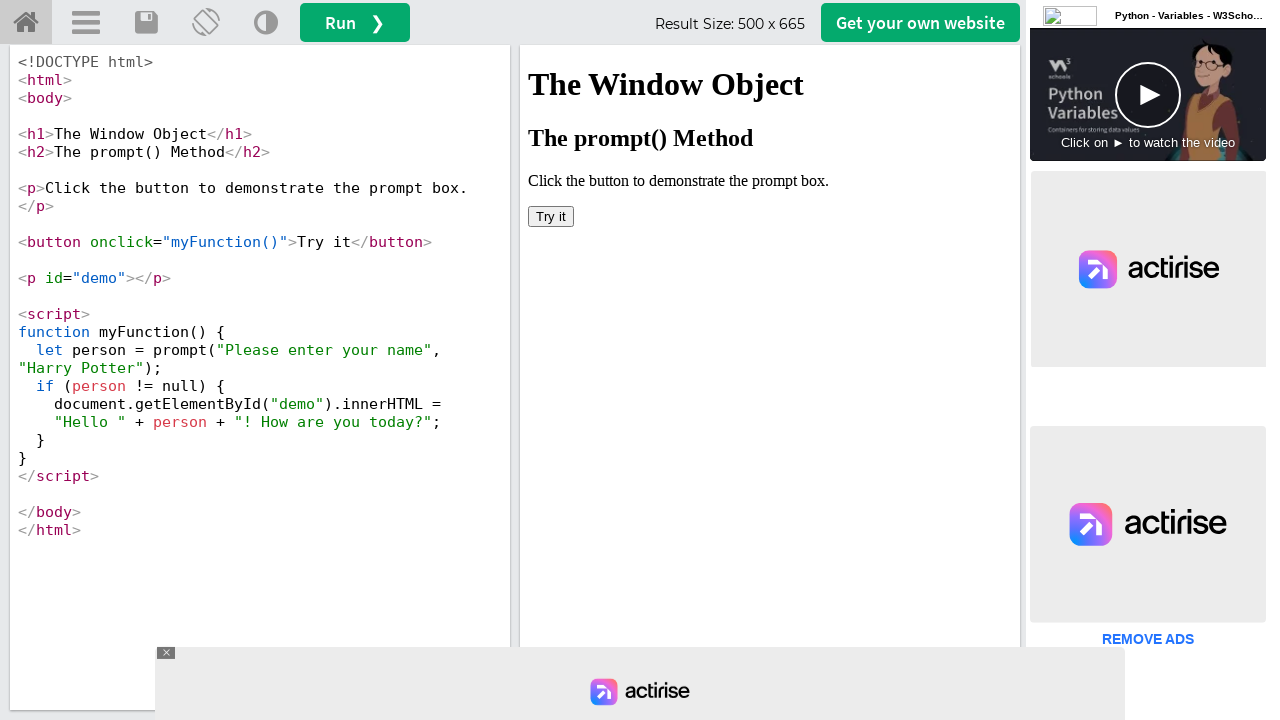

Clicked 'Try it' button inside the iframe at (551, 216) on #iframeResult >> internal:control=enter-frame >> xpath=//button[contains(text(),
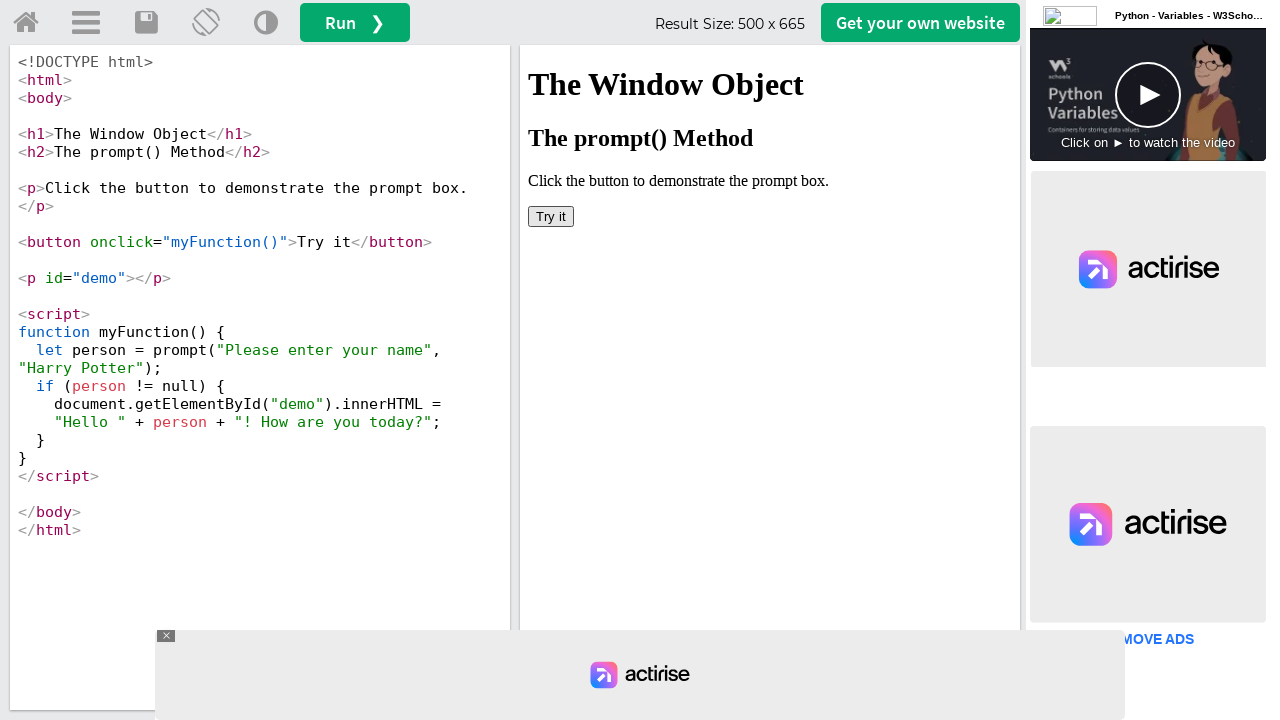

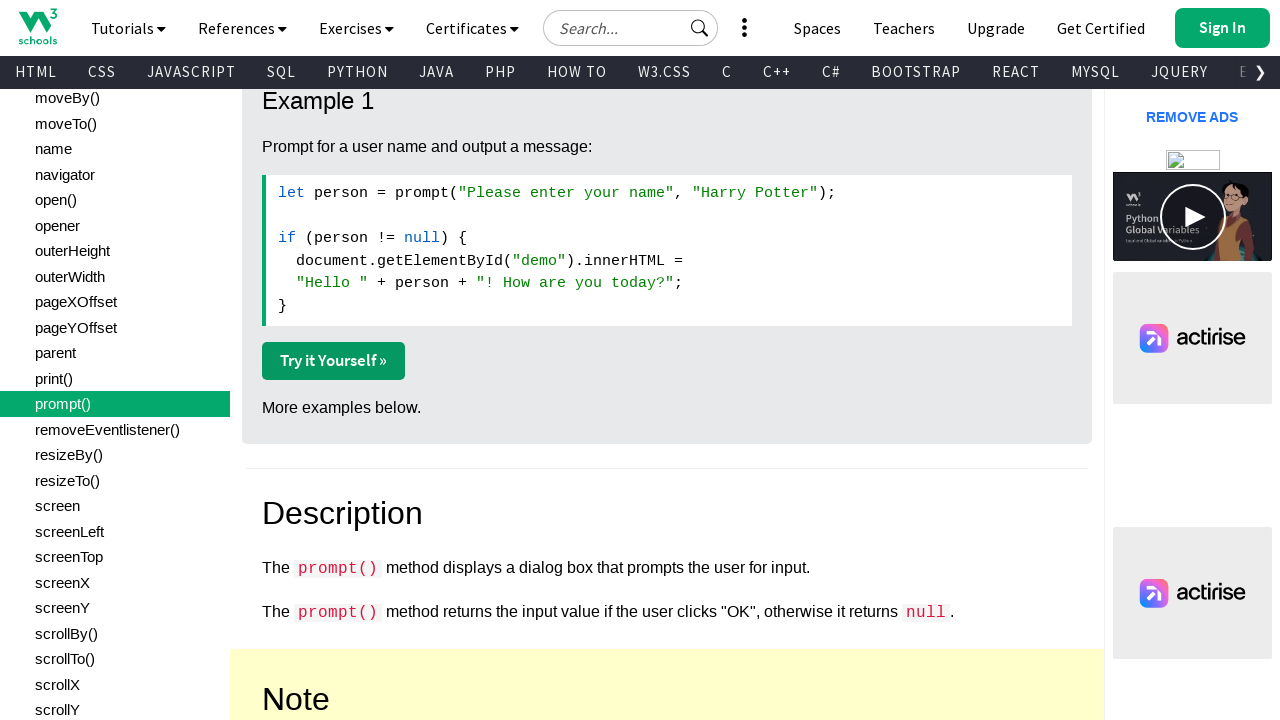